Tests the Droppable interaction demos by navigating through various droppable options including accept, prevent propagation, revert draggable position, simple photo manager, and visual feedback.

Starting URL: https://jqueryui.com/

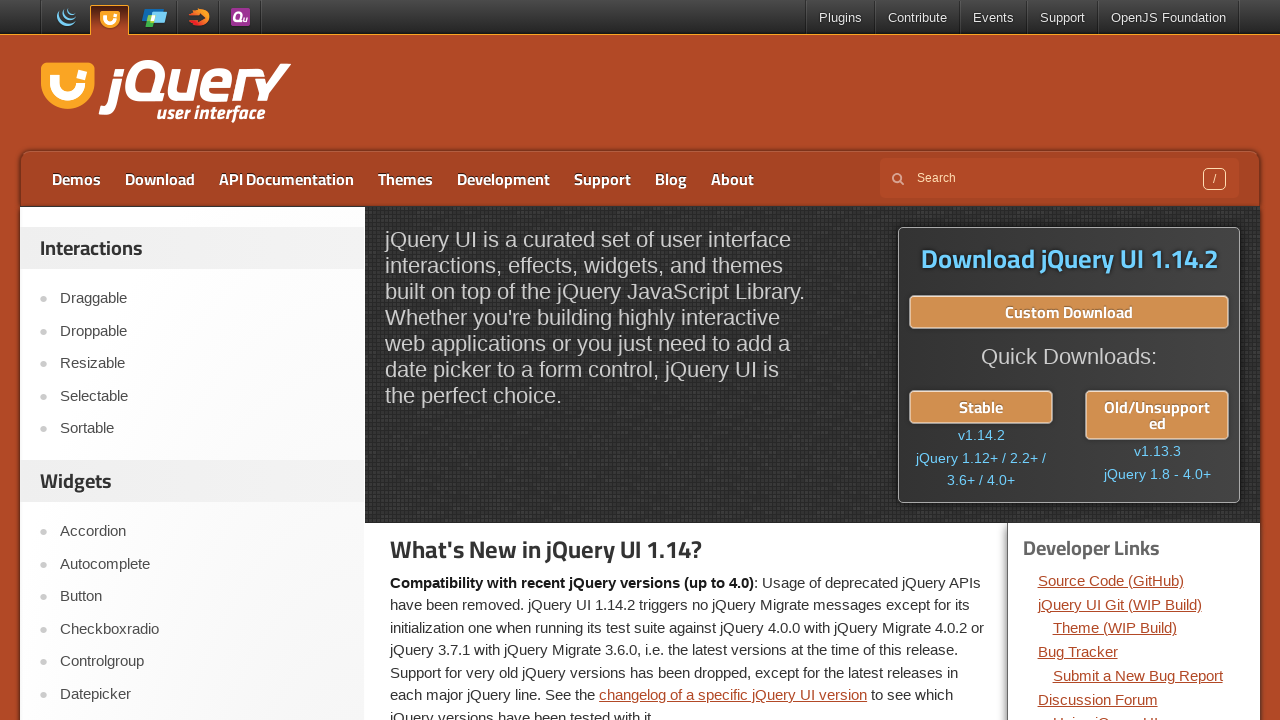

Clicked Droppable link to navigate to droppable demos at (202, 331) on role=link[name='Droppable']
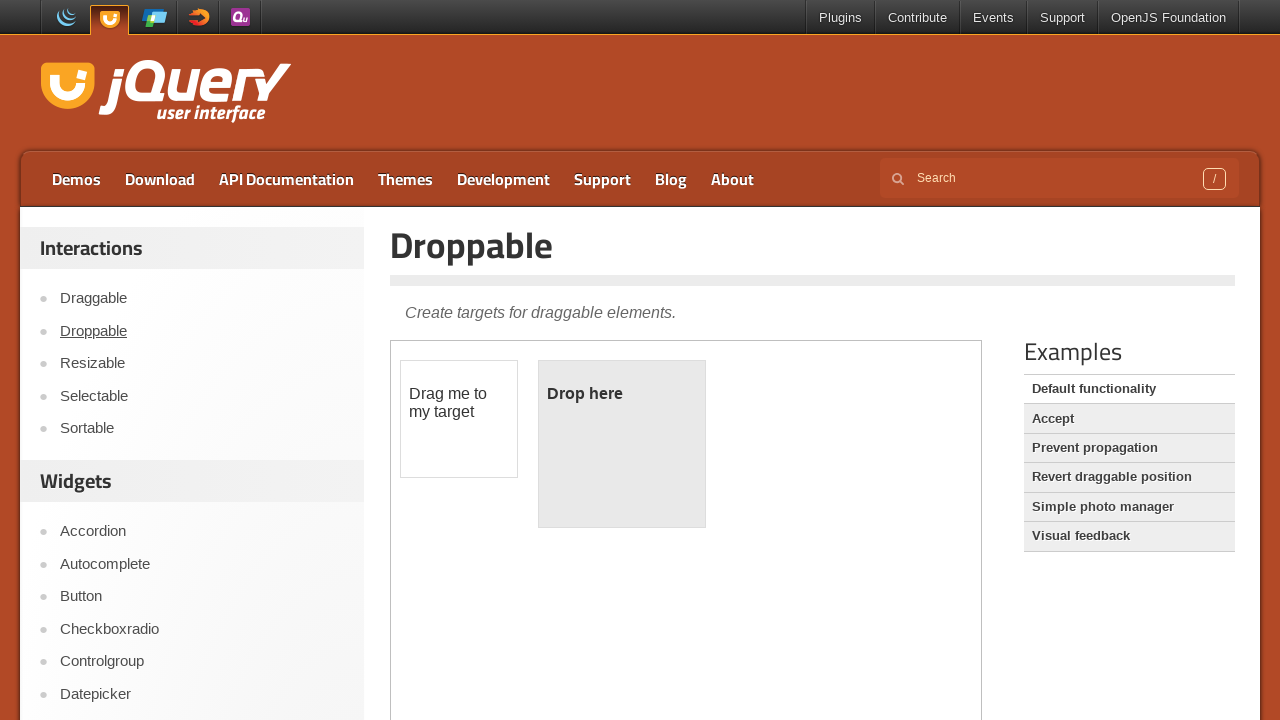

Clicked draggable element in iframe at (459, 419) on iframe >> nth=0 >> internal:control=enter-frame >> #draggable
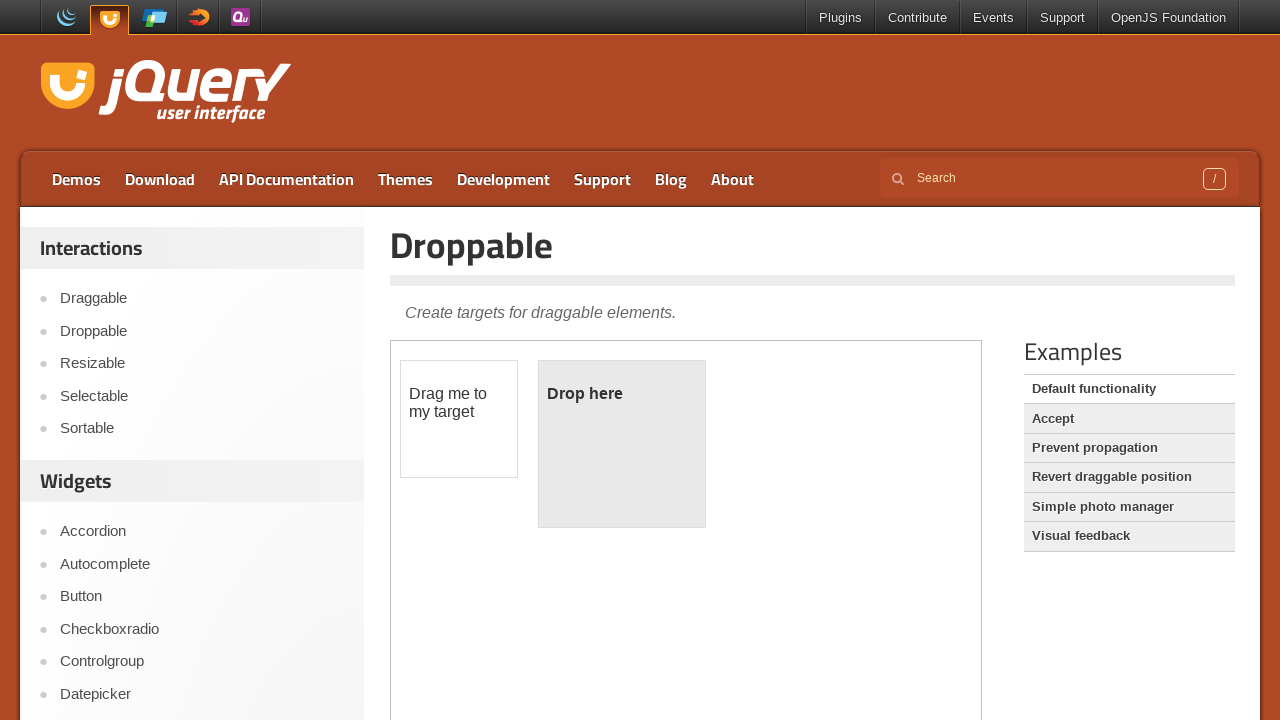

Clicked 'Drag me to my target' text in iframe at (459, 403) on iframe >> nth=0 >> internal:control=enter-frame >> text=Drag me to my target
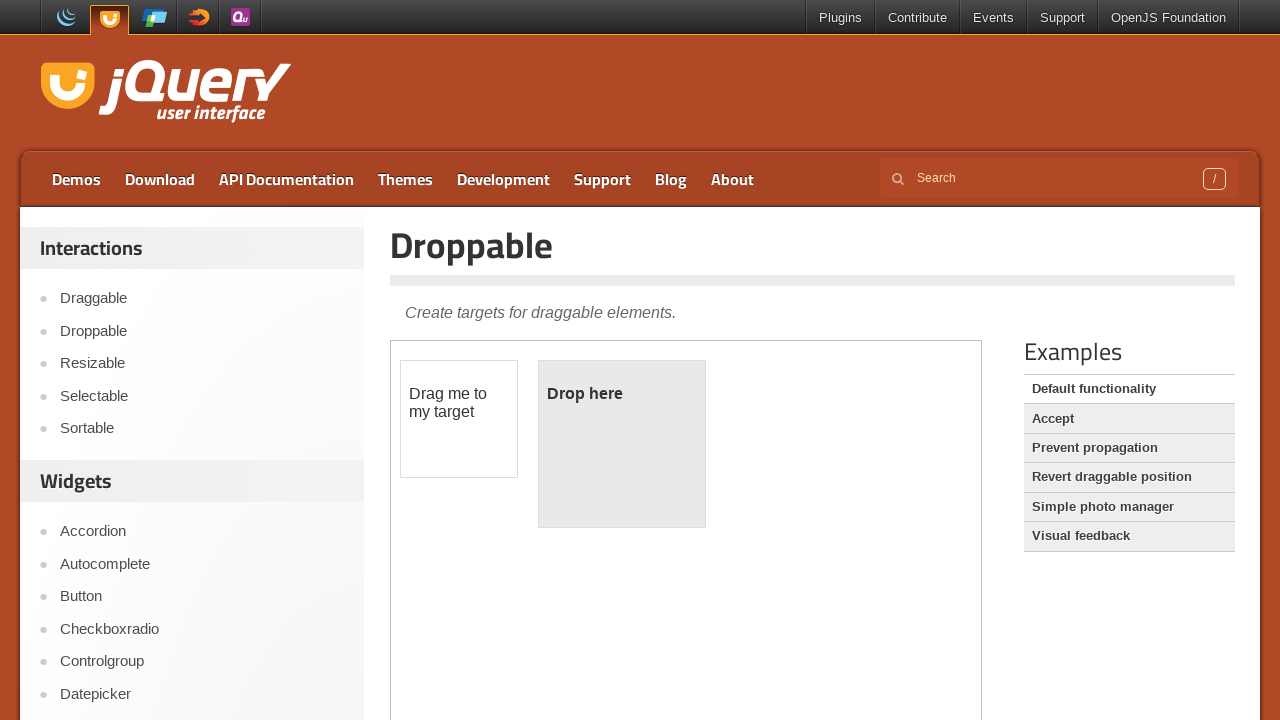

Navigated to Accept droppable option at (1129, 419) on role=link[name='Accept']
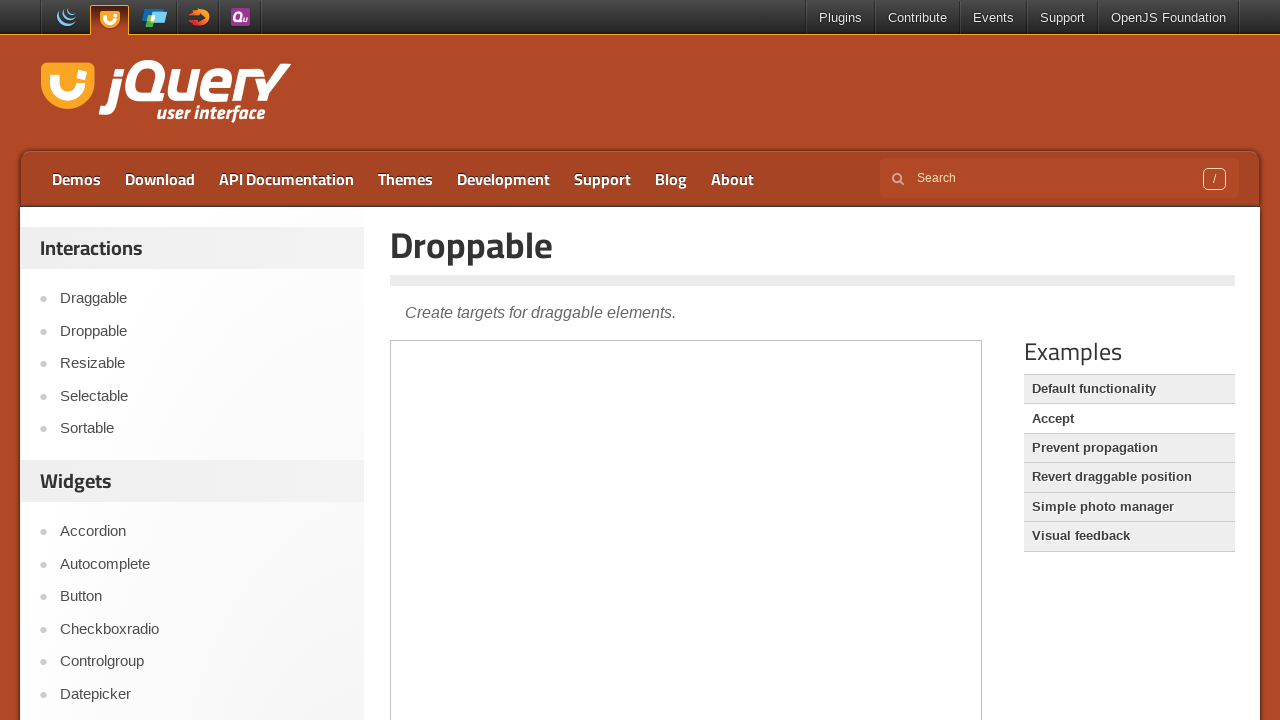

Clicked text about draggable element that can't be accepted at (459, 412) on iframe >> nth=0 >> internal:control=enter-frame >> text=I'm draggable but can't 
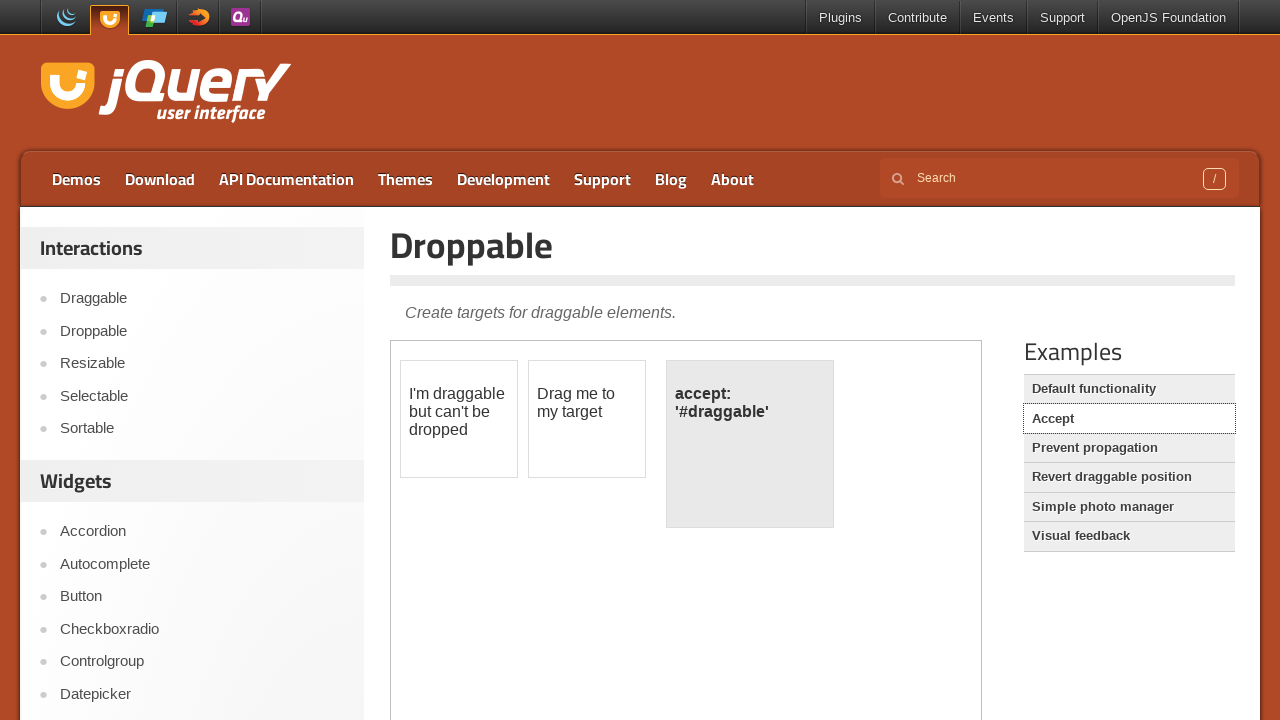

Navigated to Prevent propagation droppable option at (1129, 448) on role=link[name='Prevent propagation']
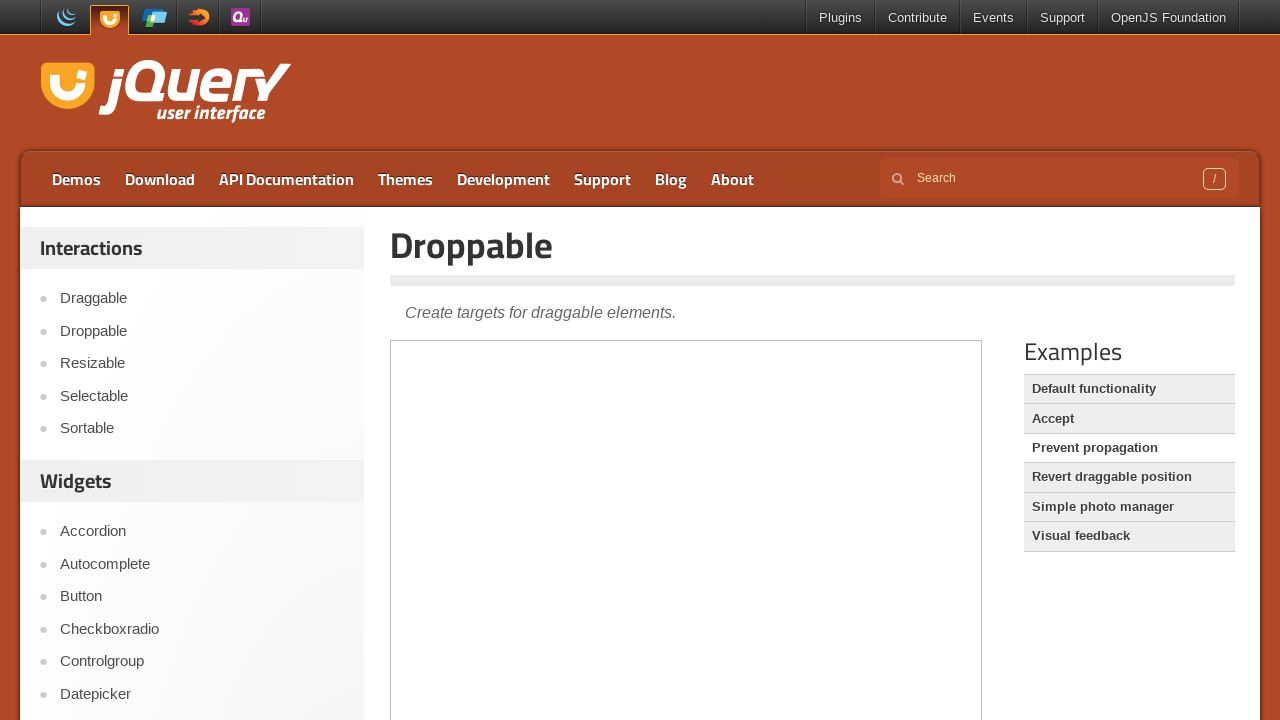

Navigated to Revert draggable position droppable option at (1129, 477) on role=link[name='Revert draggable position']
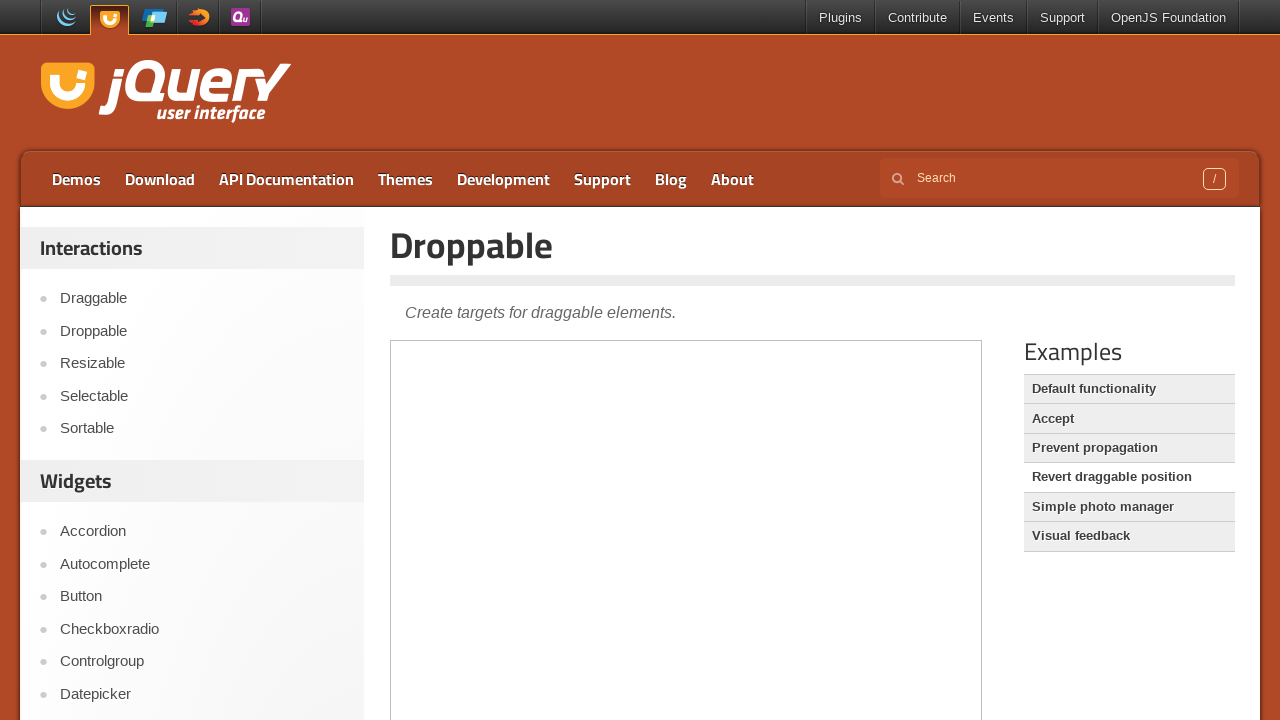

Navigated to Simple photo manager droppable option at (1129, 507) on role=link[name='Simple photo manager']
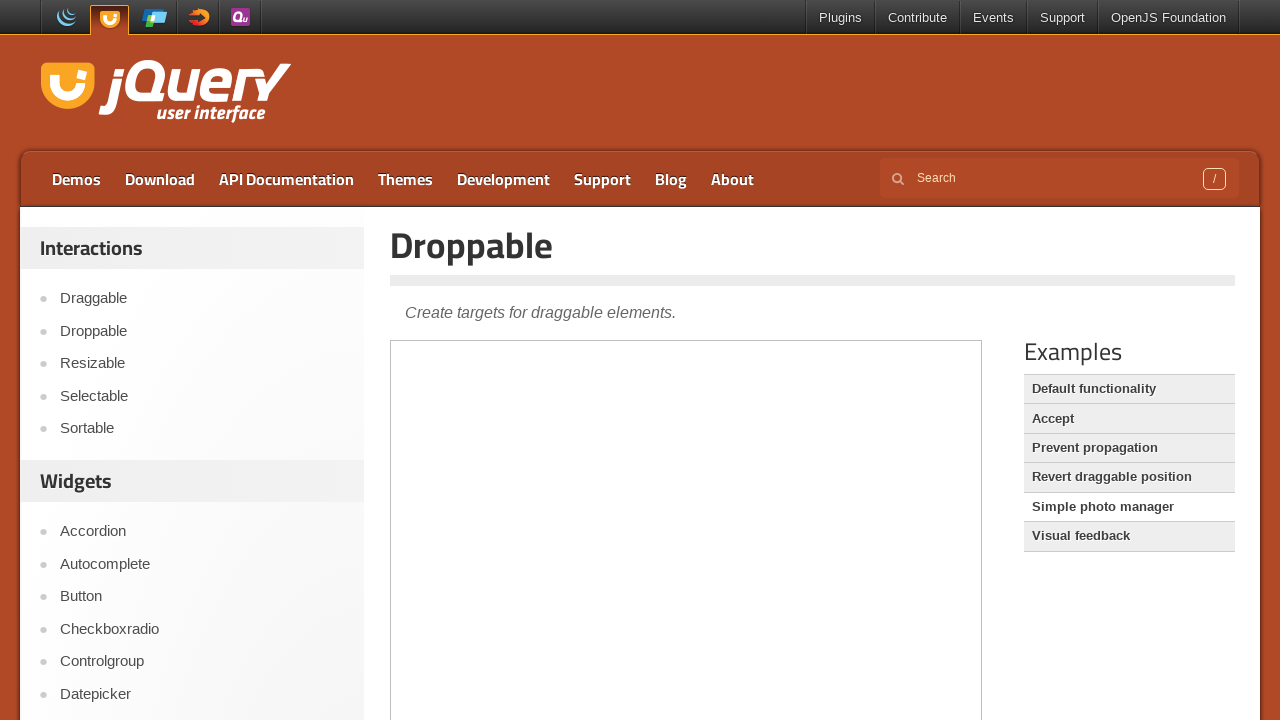

Deleted third image in photo manager at (730, 464) on iframe >> nth=0 >> internal:control=enter-frame >> internal:role=link[name="Dele
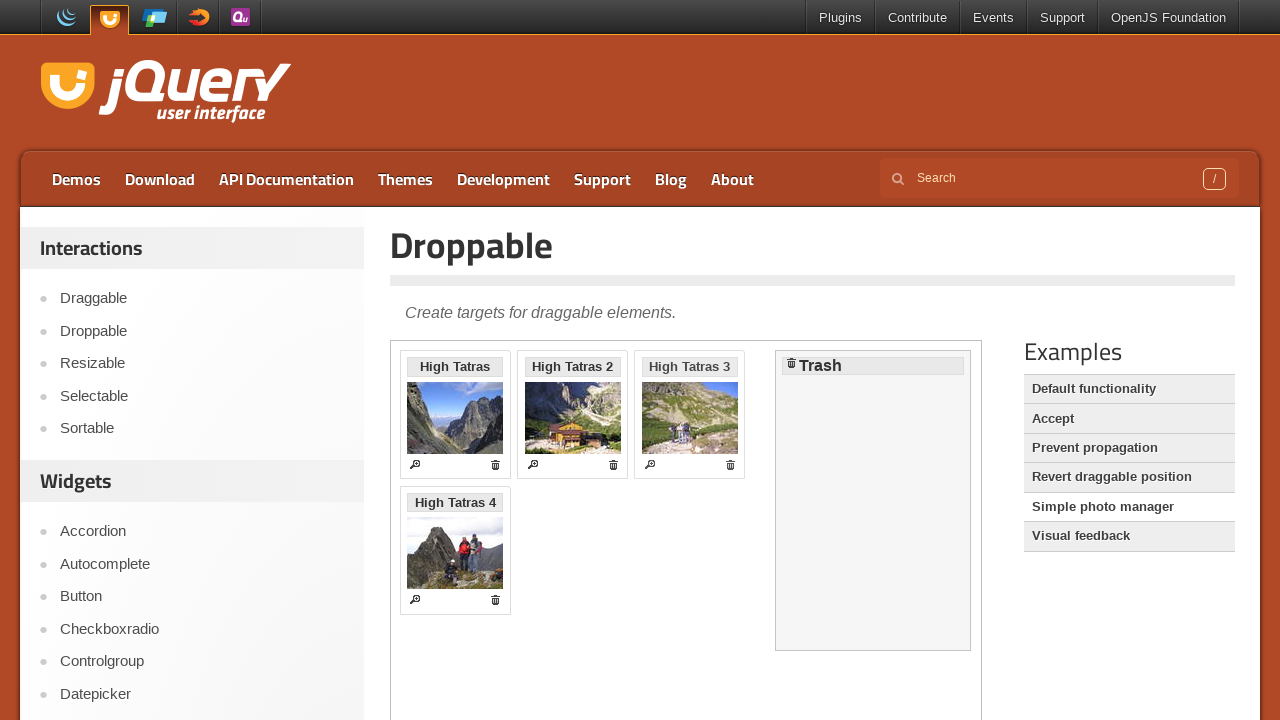

Deleted another image (third position) in photo manager at (730, 464) on iframe >> nth=0 >> internal:control=enter-frame >> internal:role=link[name="Dele
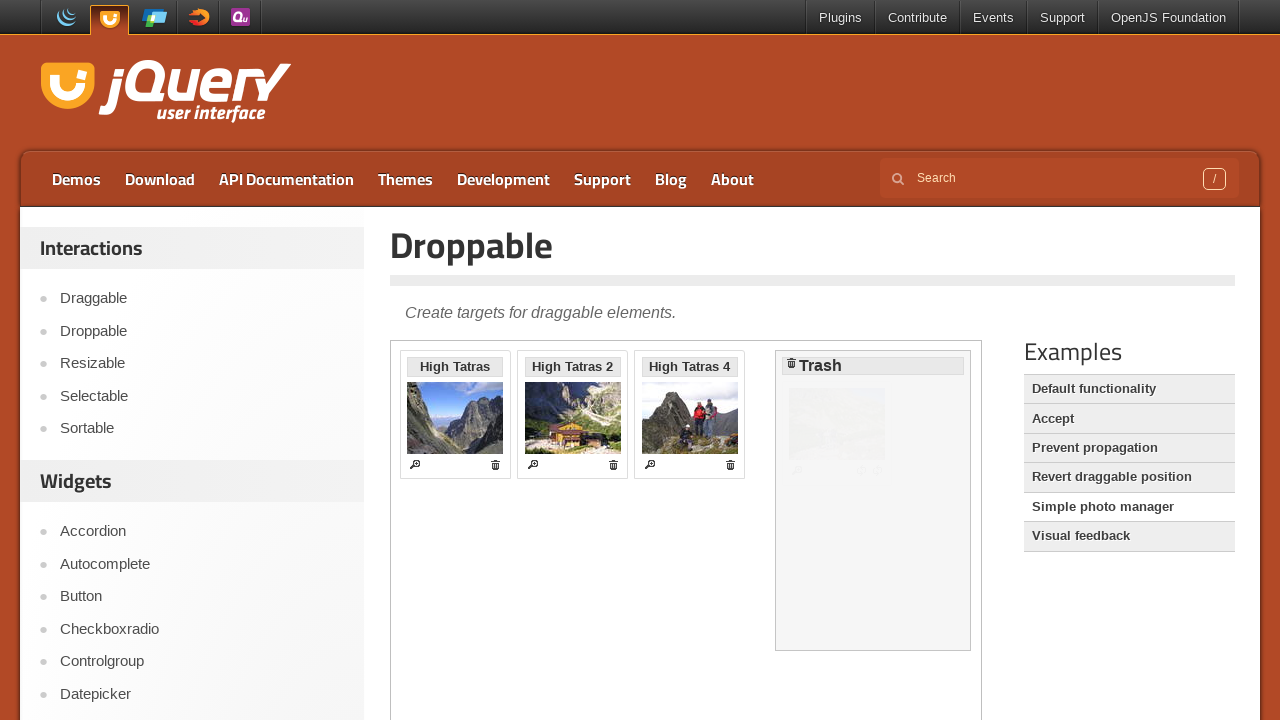

Deleted second image in photo manager at (613, 464) on iframe >> nth=0 >> internal:control=enter-frame >> internal:role=link[name="Dele
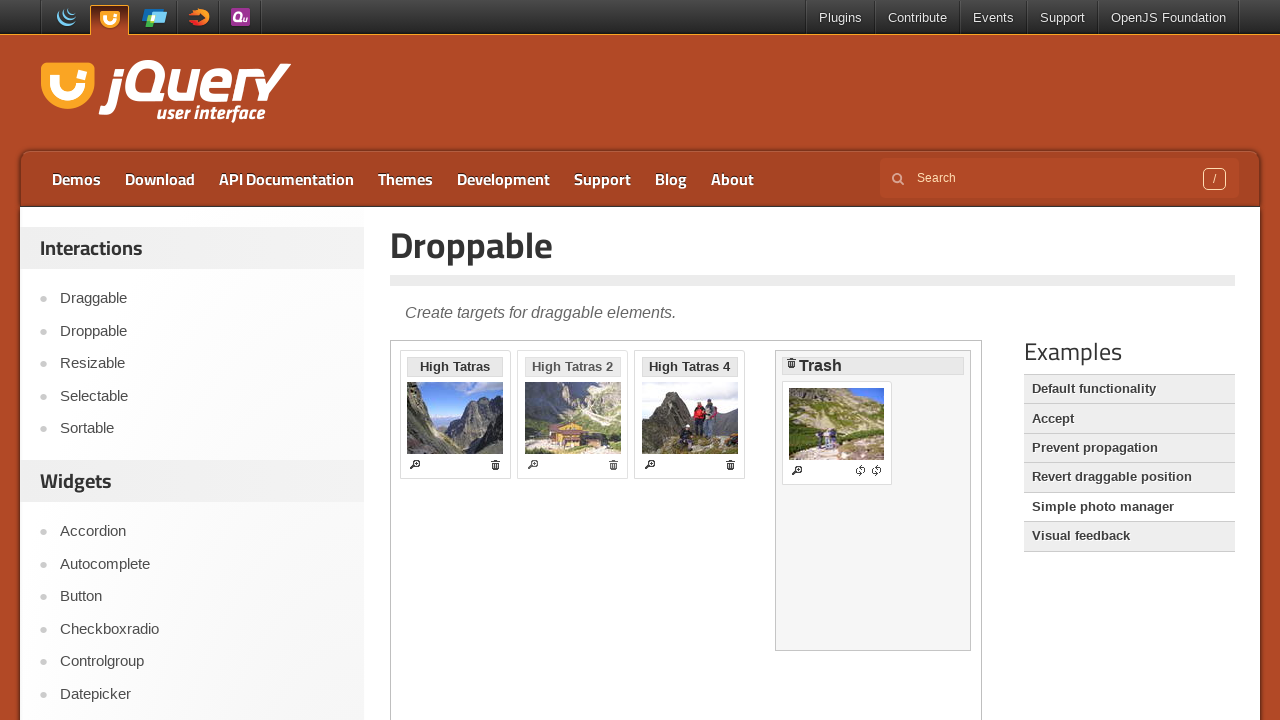

Navigated to Visual feedback droppable option at (1129, 536) on role=link[name='Visual feedback']
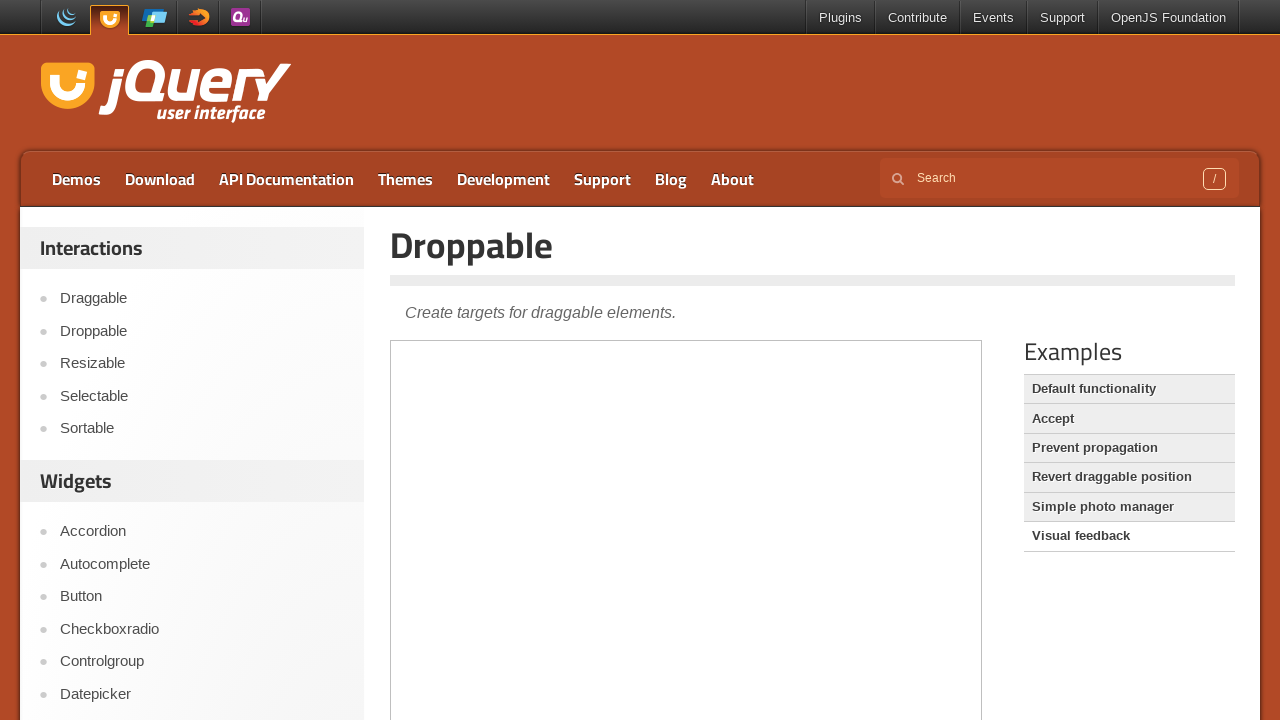

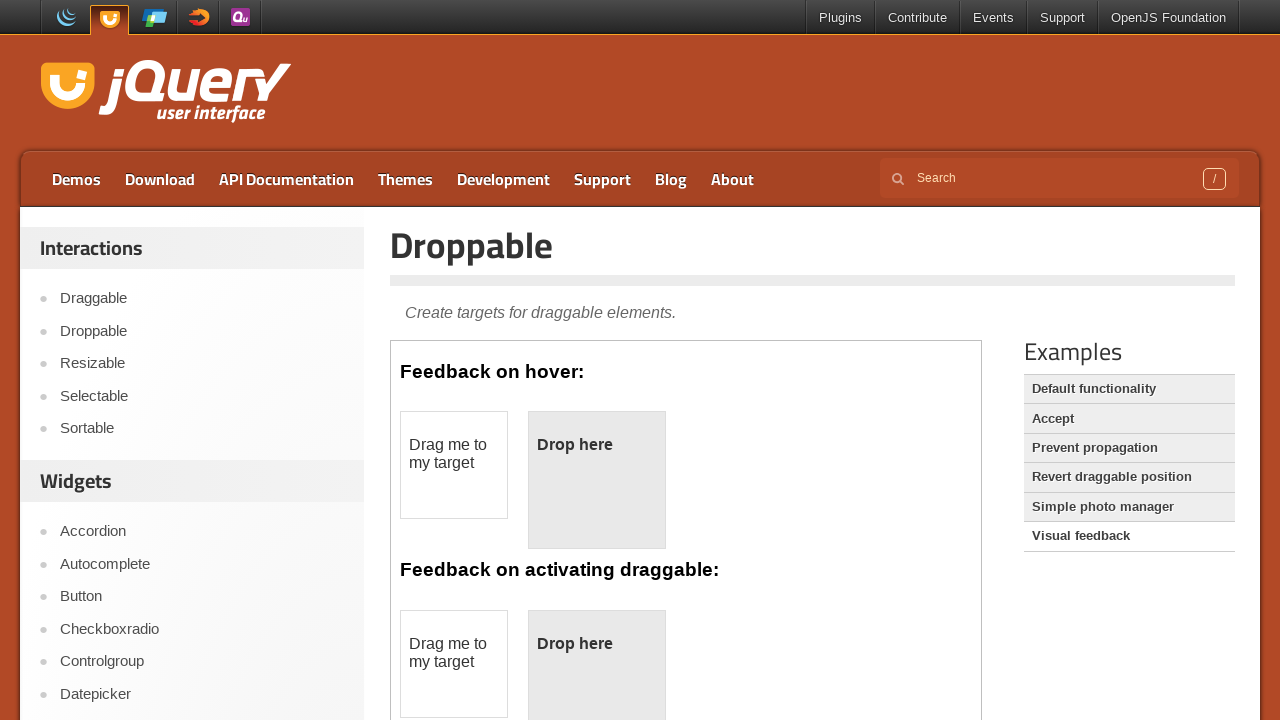